Navigates to a demo page with links and clicks on a link containing "Unauth" text

Starting URL: https://demoqa.com/links

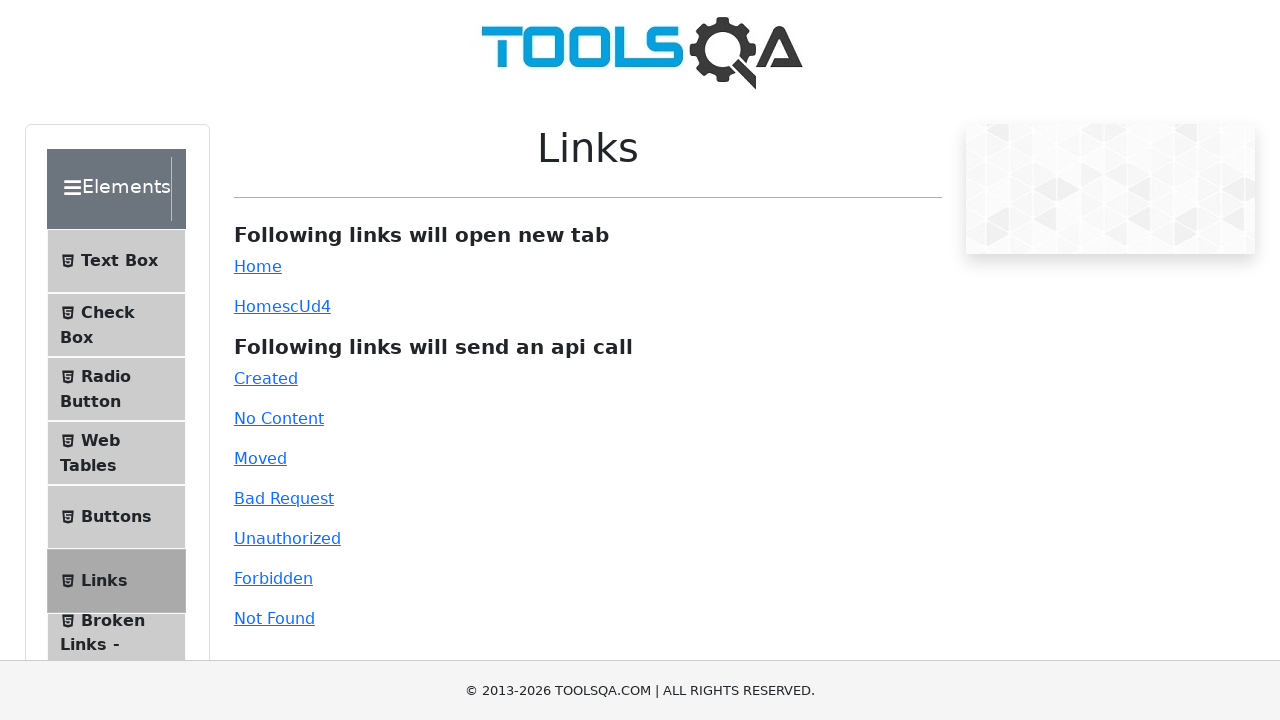

Navigated to demo links page at https://demoqa.com/links
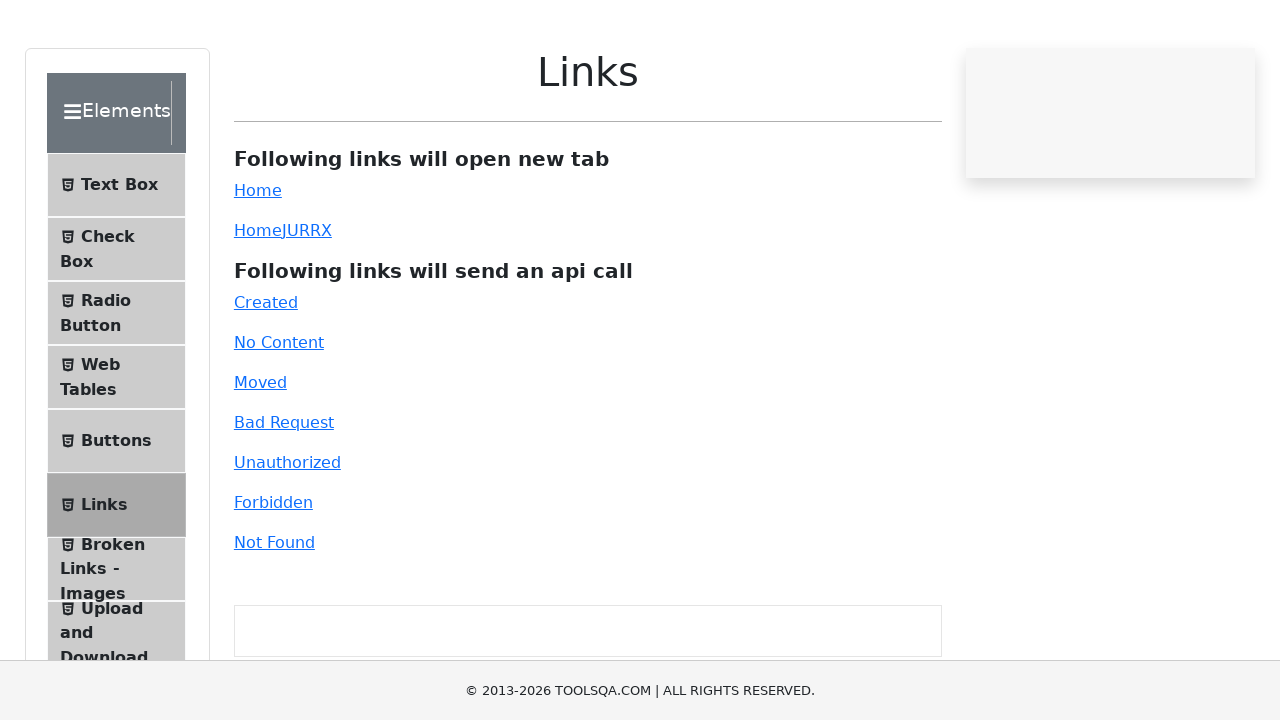

Clicked on link containing 'Unauth' text at (287, 538) on a:has-text('Unauth')
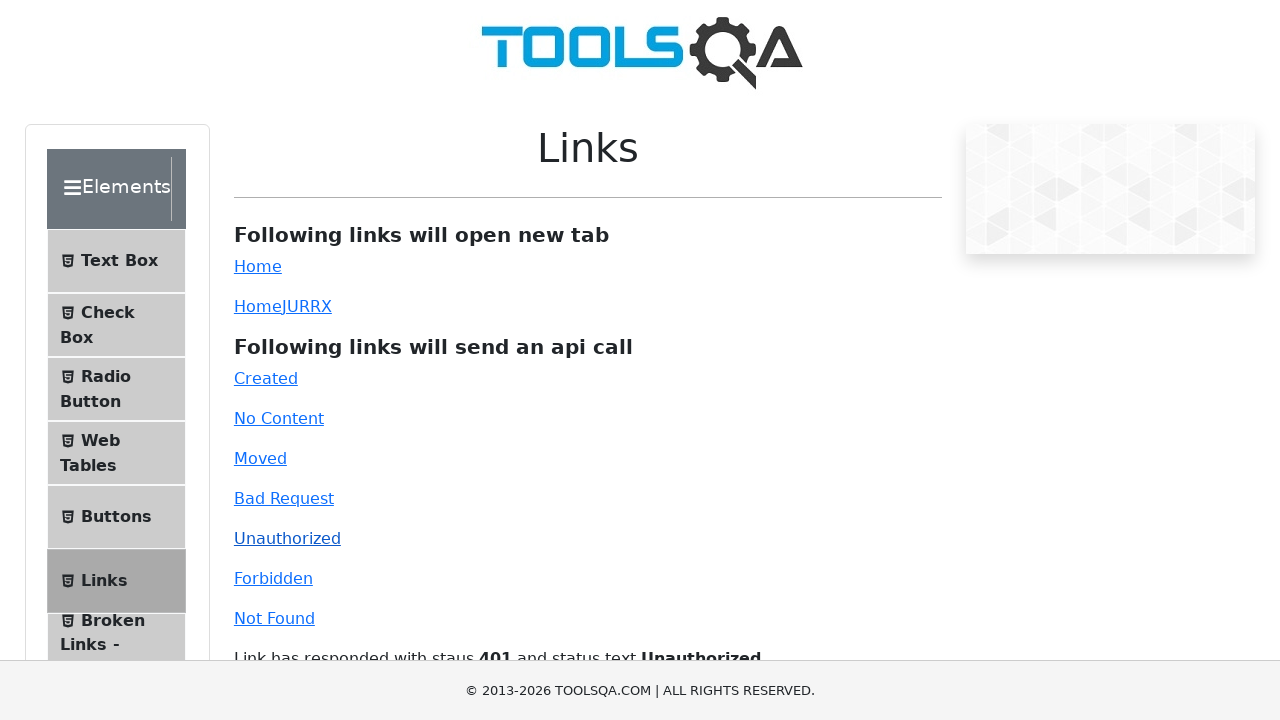

Waited 5 seconds for navigation or response
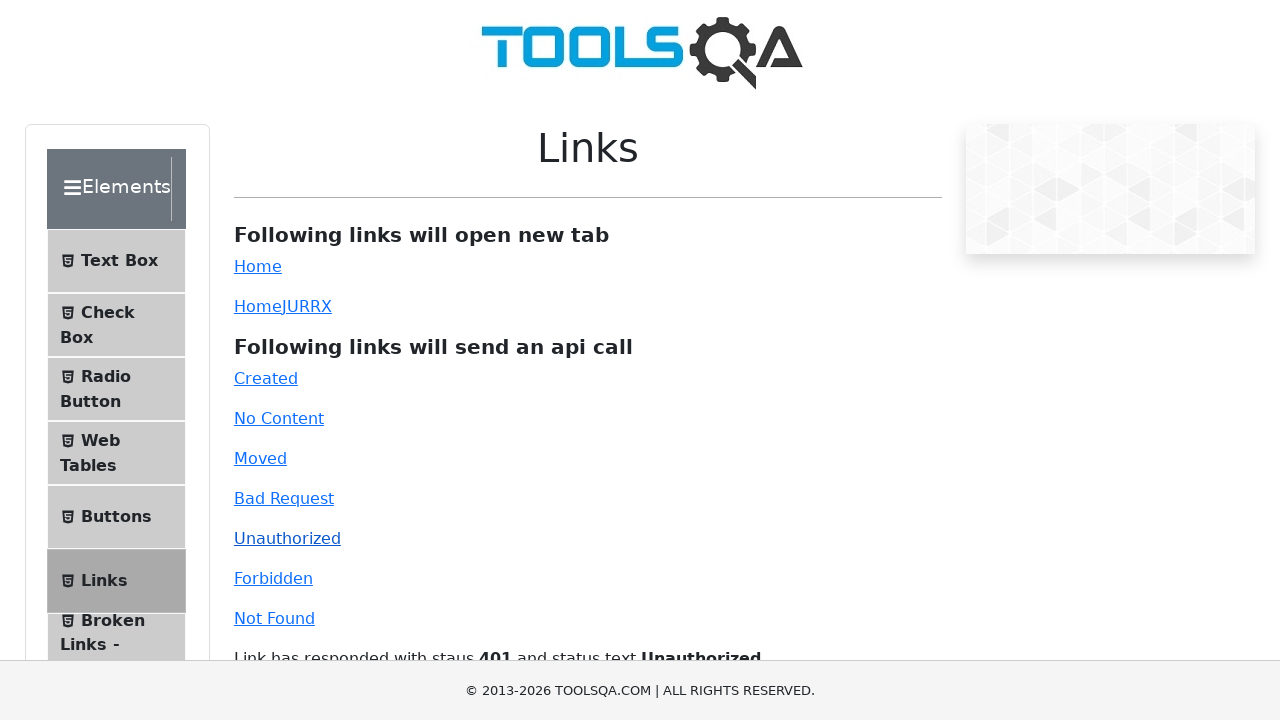

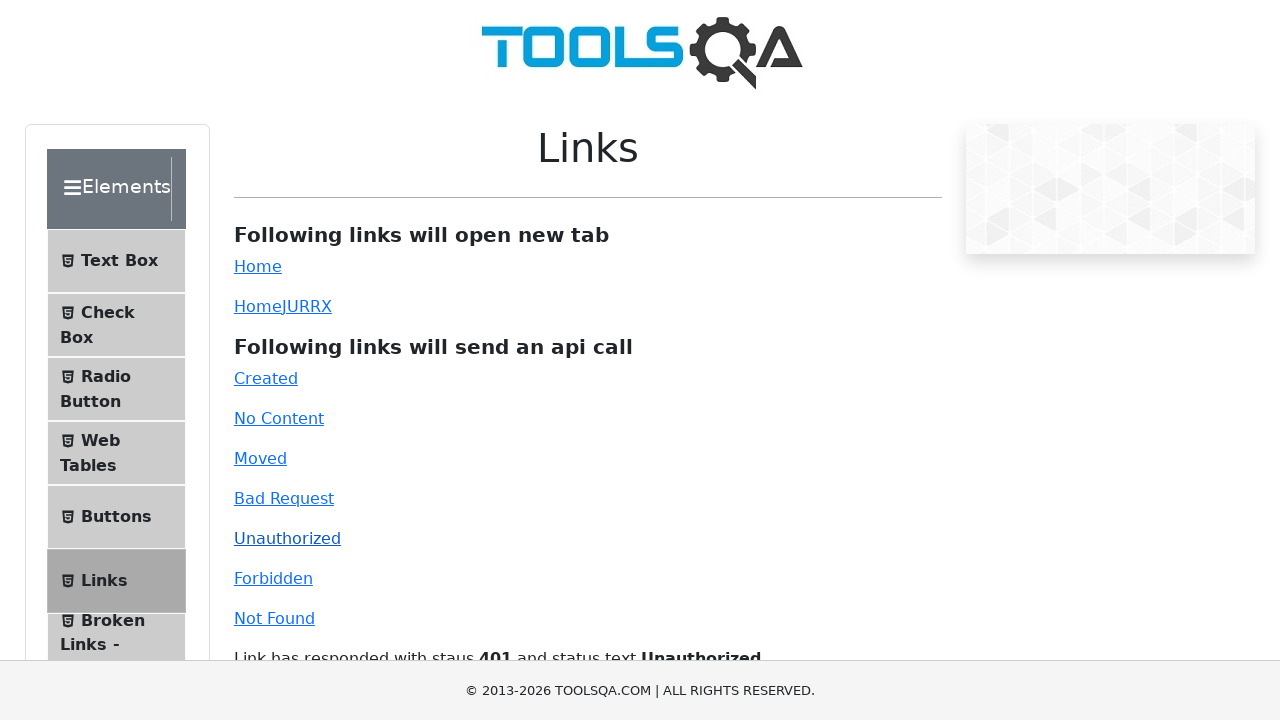